Tests mouse hover interactions on navigation menu items and performs page scrolling and zoom operations

Starting URL: https://www.hongkiat.com/blog/websites-creative-mouse-over-effects/

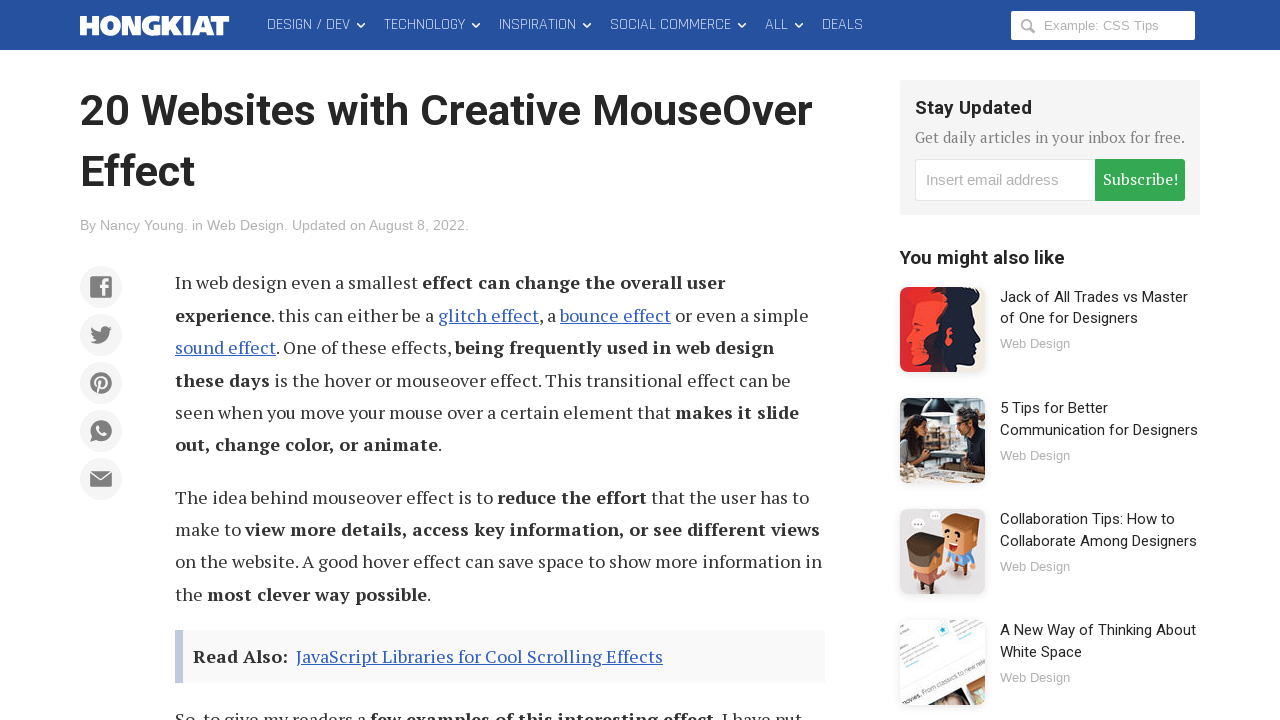

Hovered over technology menu item at (432, 25) on xpath=//li[@id='technology-menu']/a
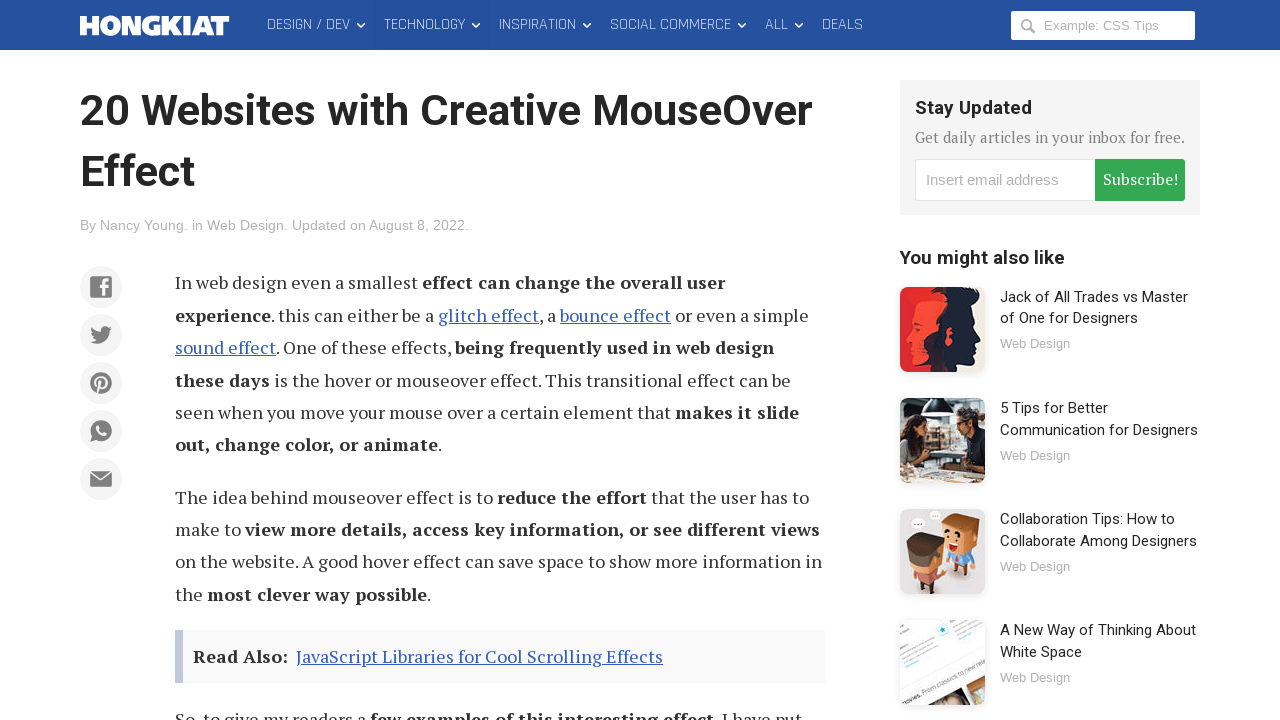

Hovered over social commerce menu item at (678, 25) on xpath=//li[@id='social-commerce-menu']/a
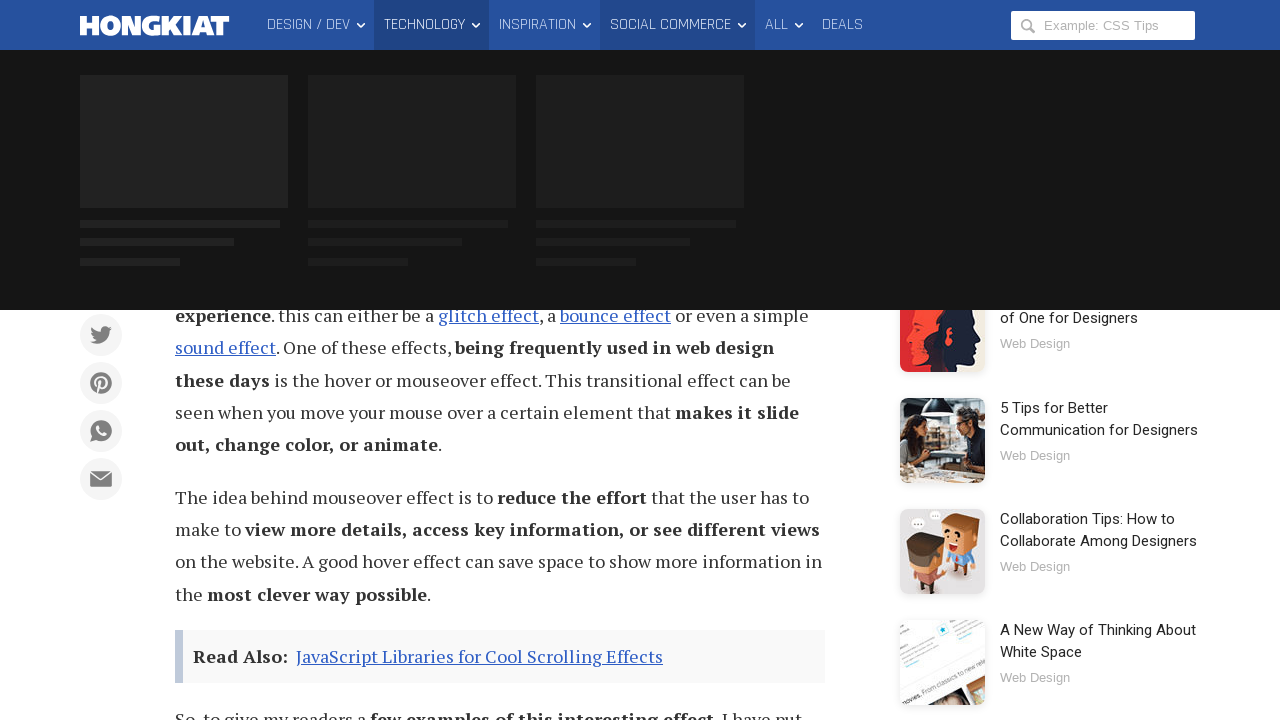

Scrolled down the page by 1000 pixels
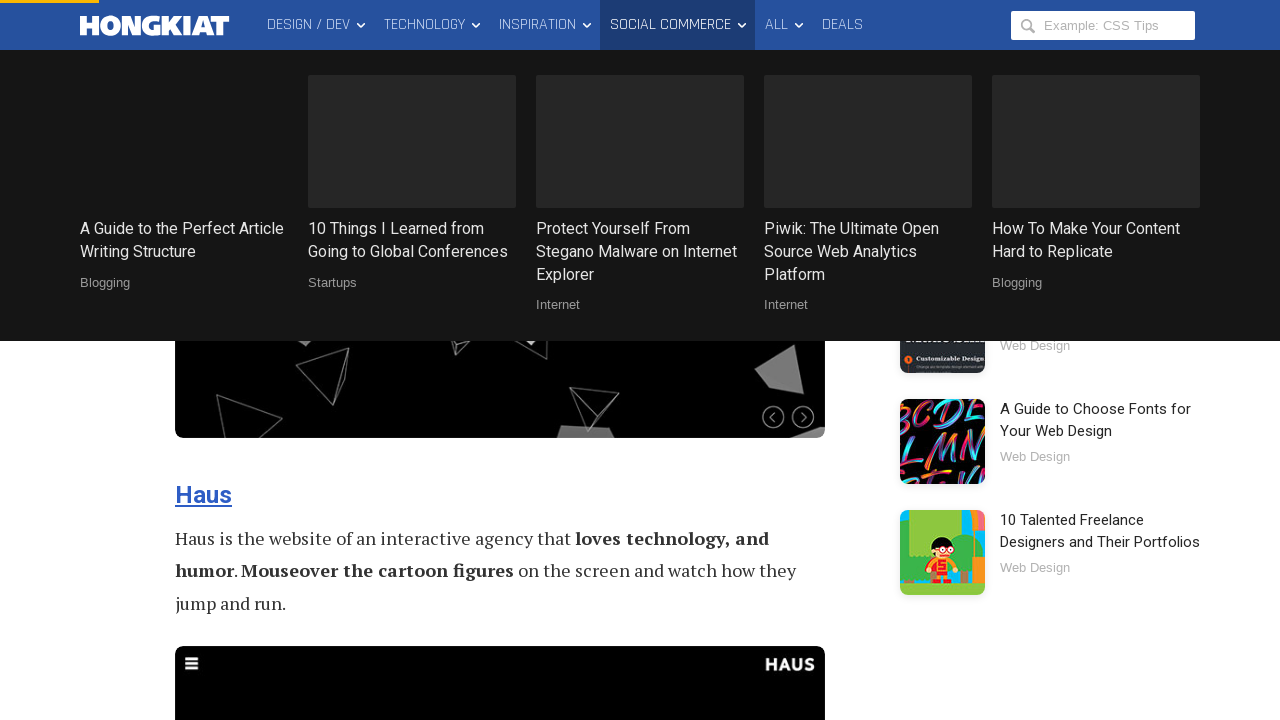

Zoomed in to 300%
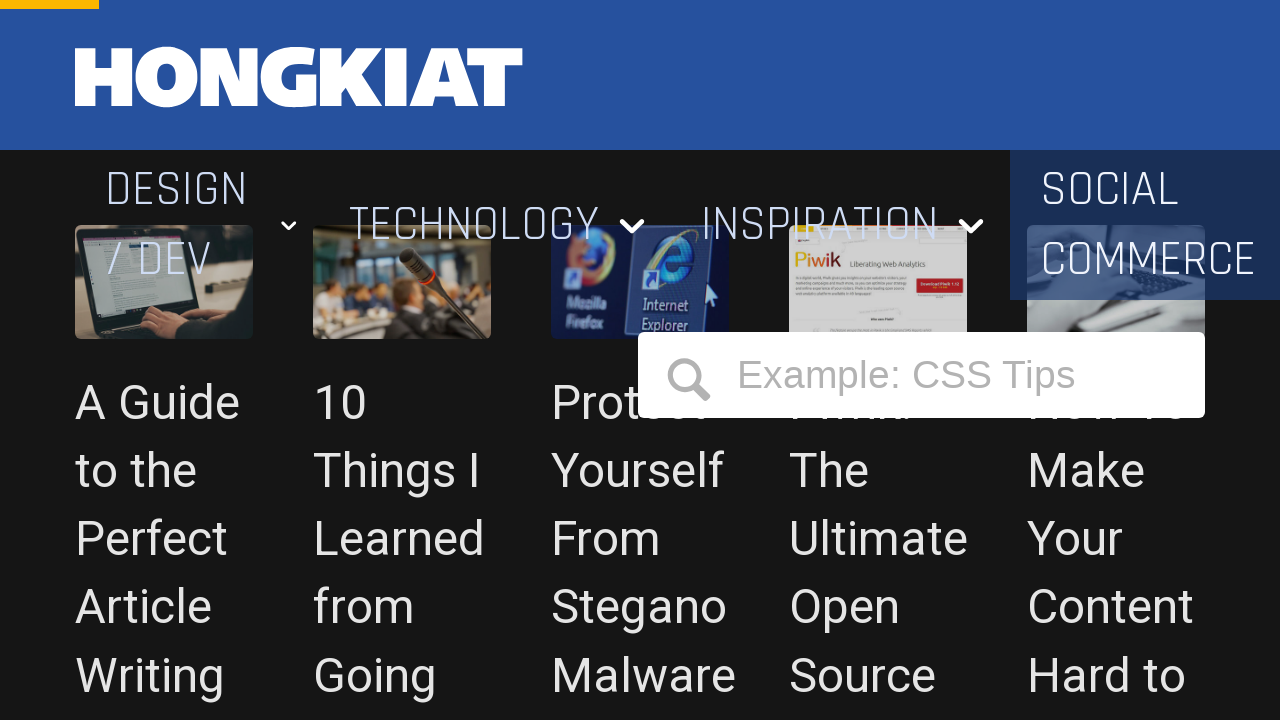

Zoomed out to 33%
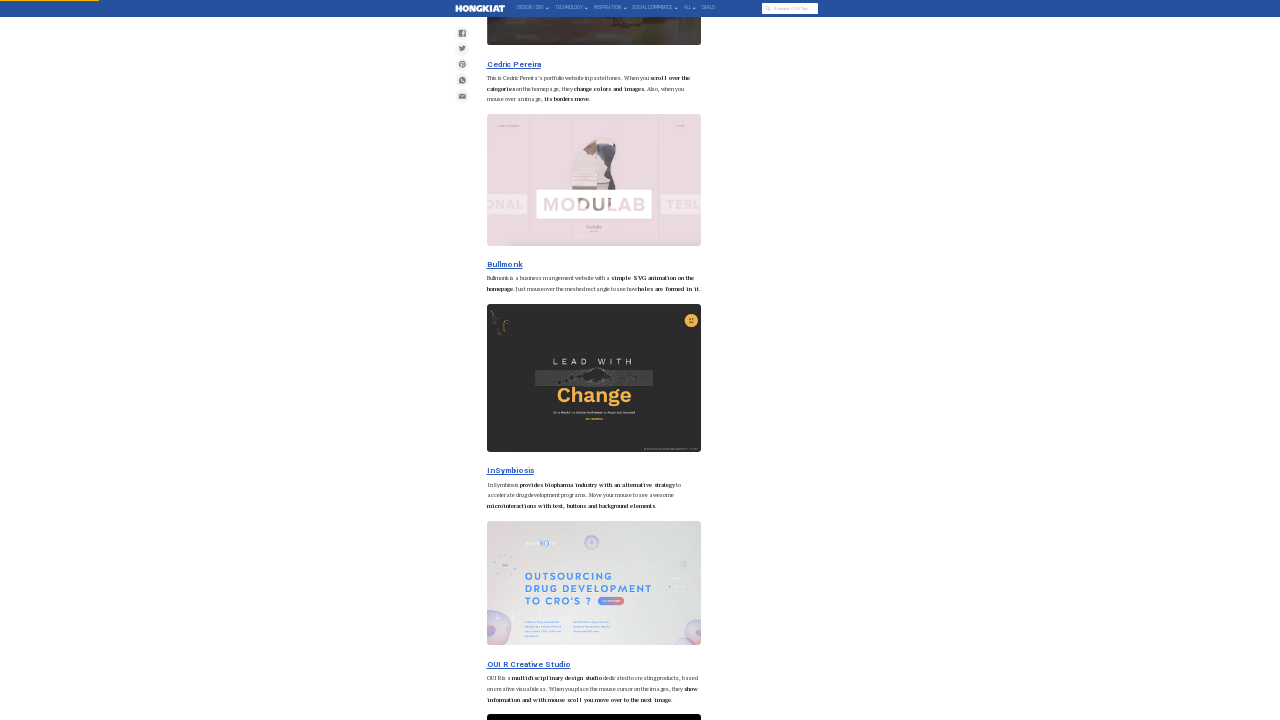

Reset zoom to 100%
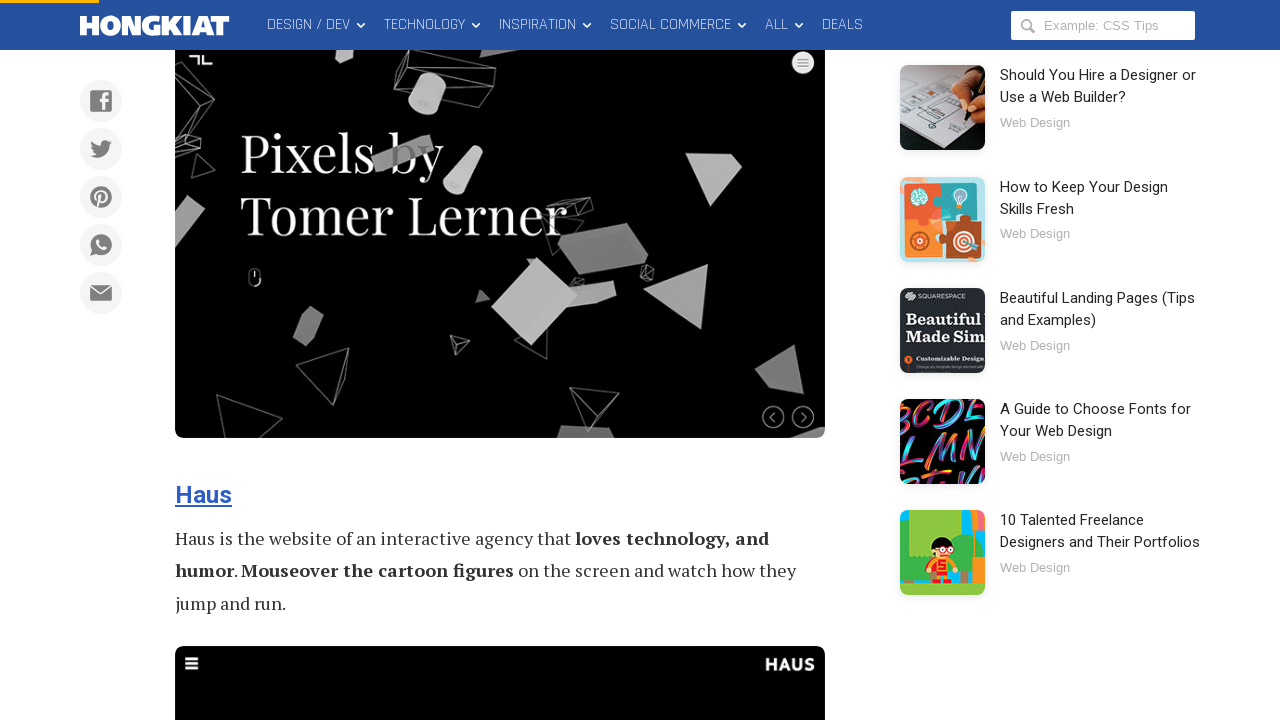

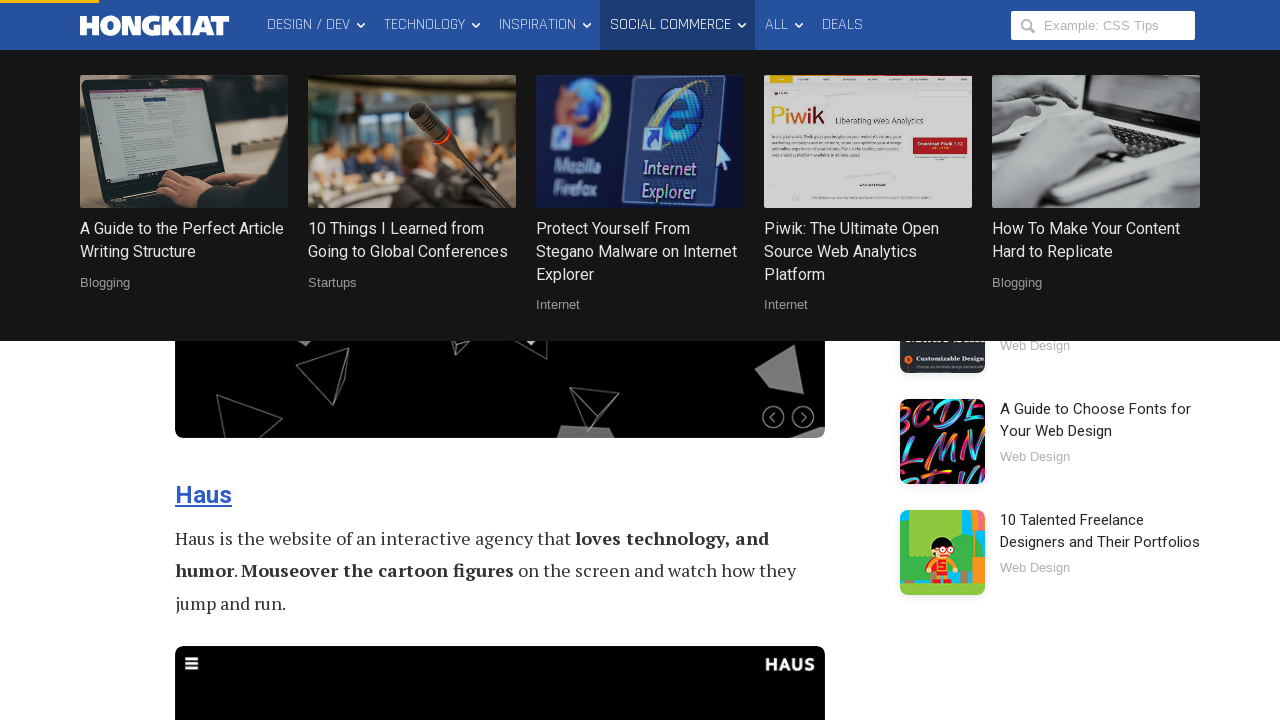